Selects December 1st, 1933 from the date dropdown by choosing year, month, and day values, then verifies the selections are correct

Starting URL: https://practice.cydeo.com/dropdown

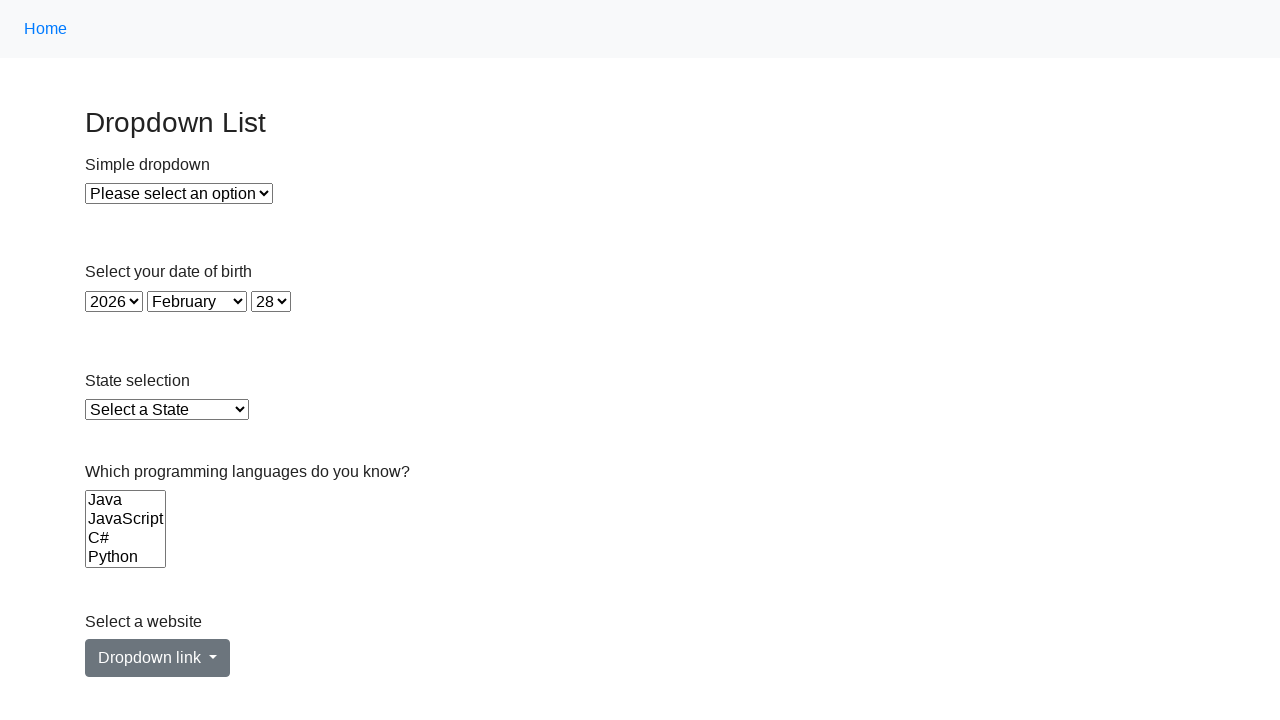

Selected year 1933 from year dropdown on select#year
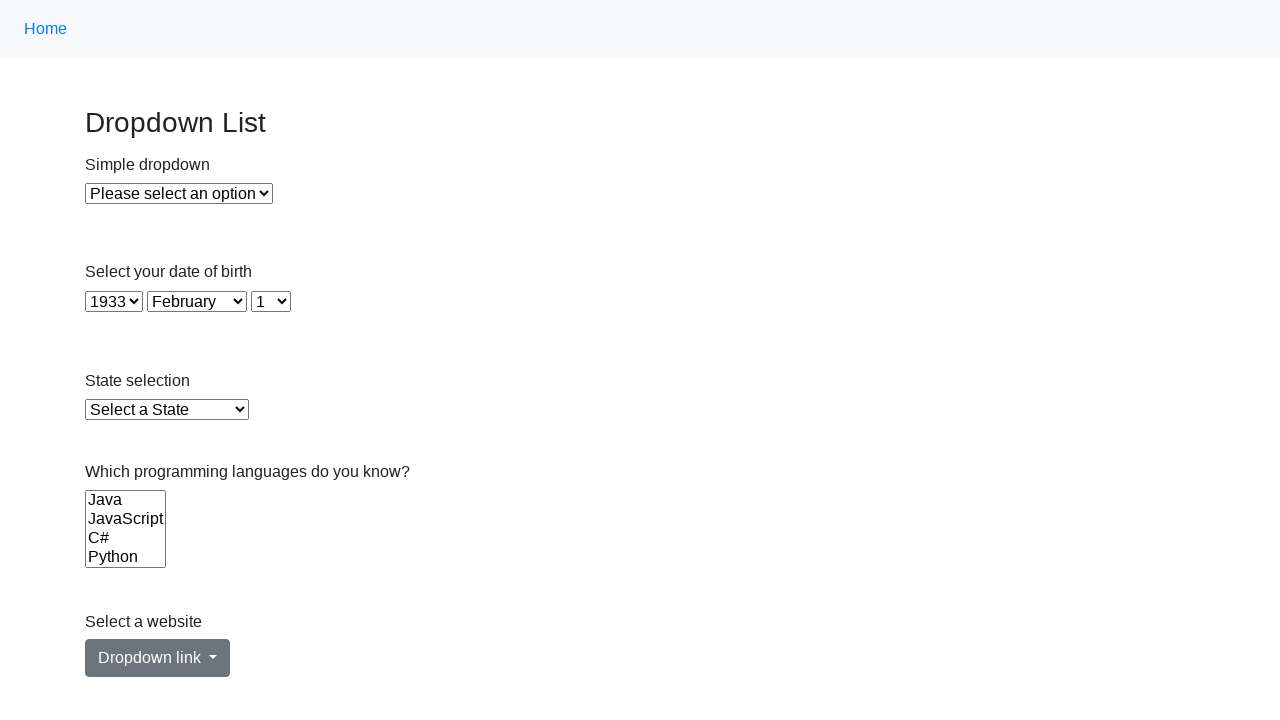

Selected December from month dropdown on select#month
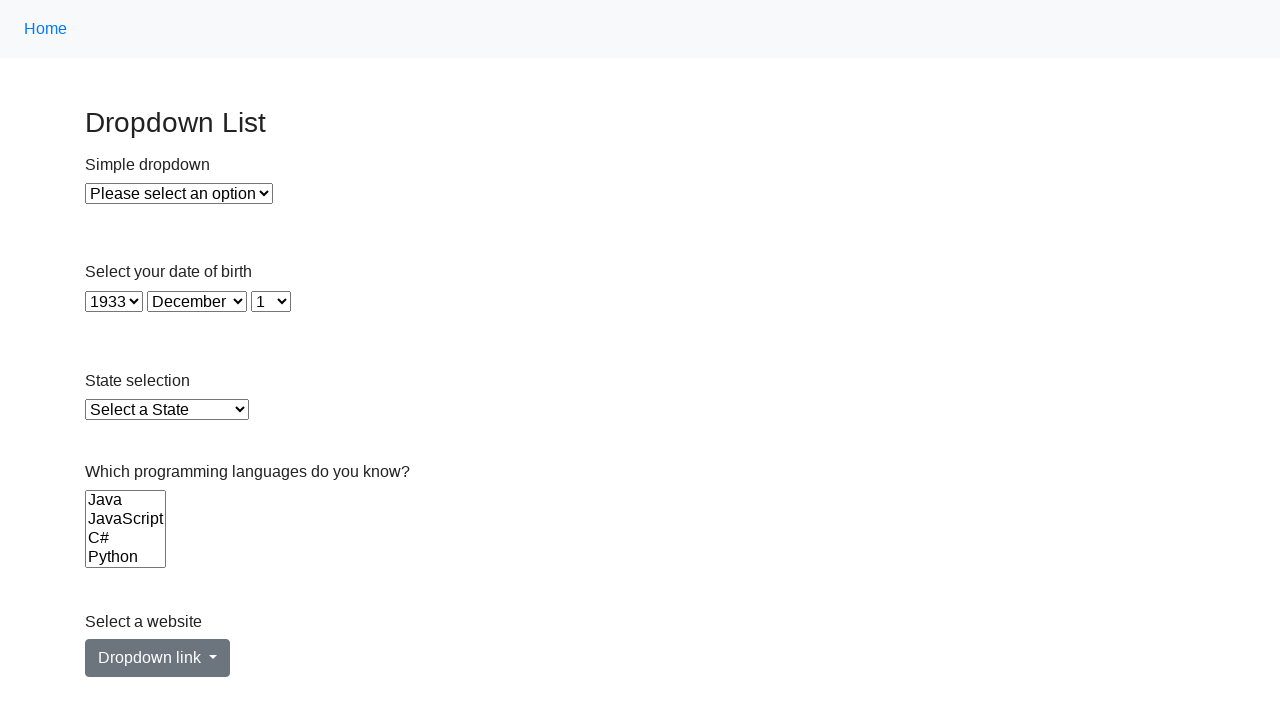

Selected day 1 from day dropdown on select#day
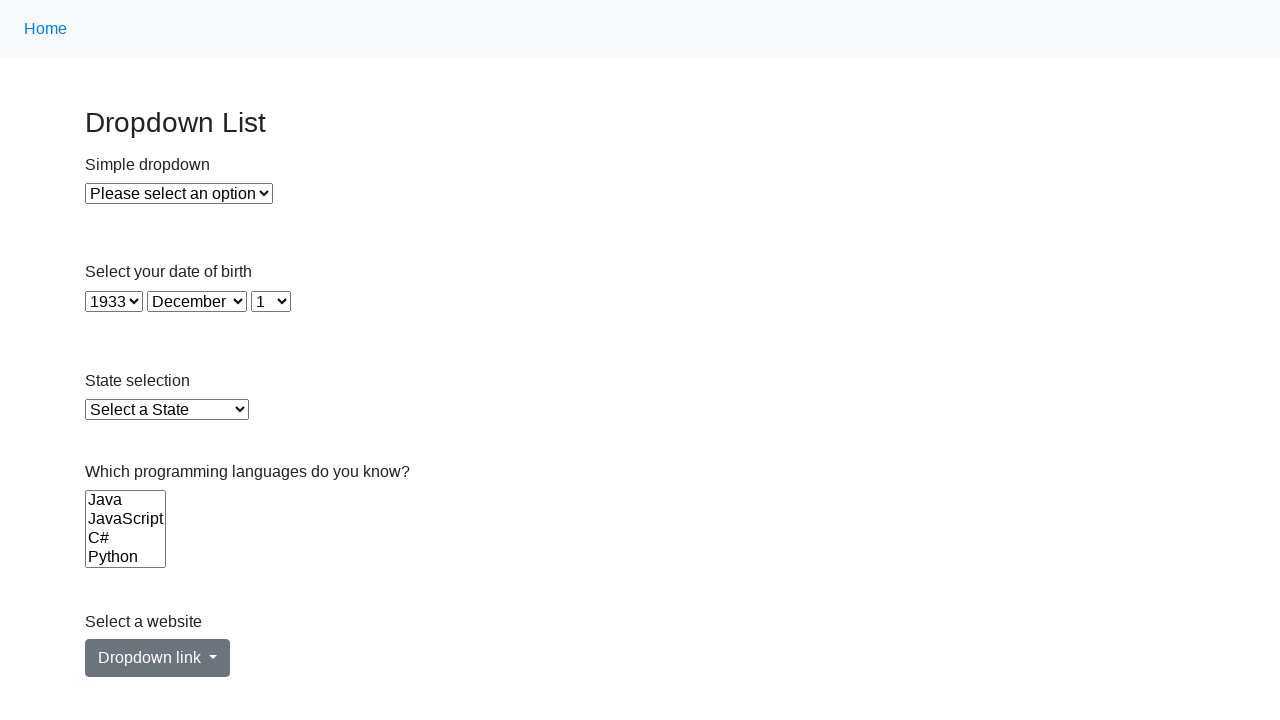

Retrieved selected year: 1933
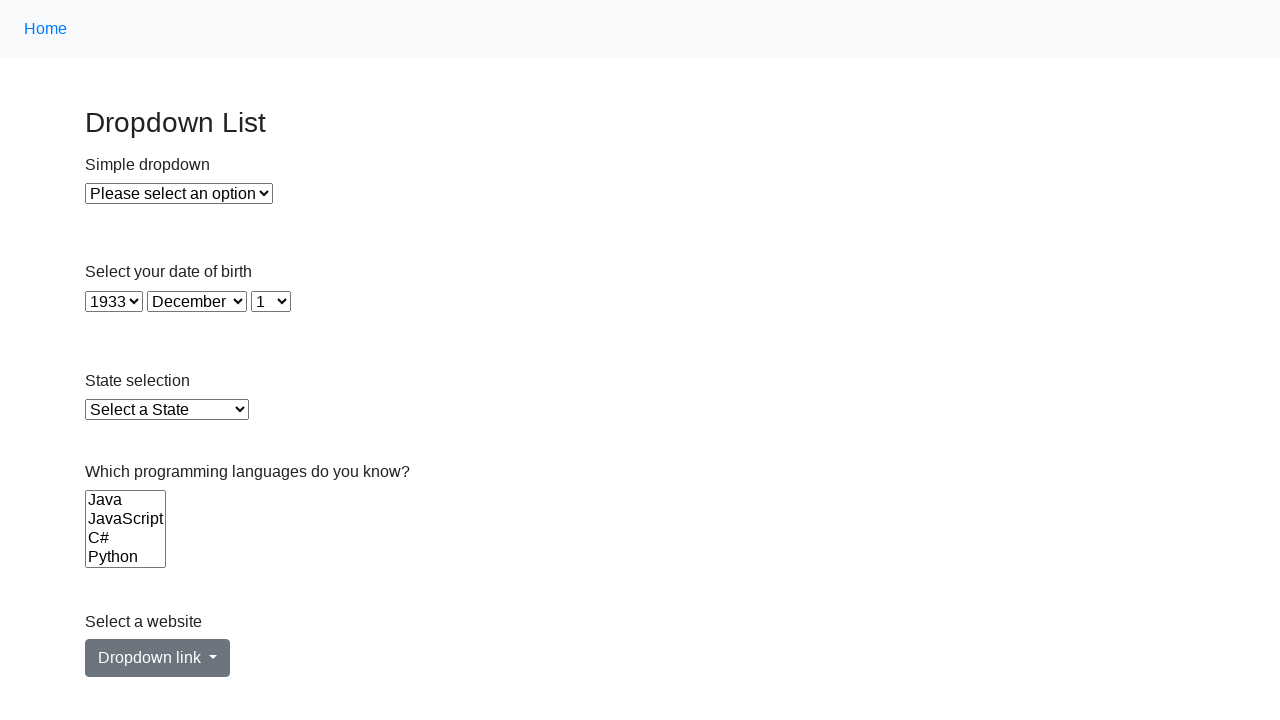

Verified year selection is correct (1933)
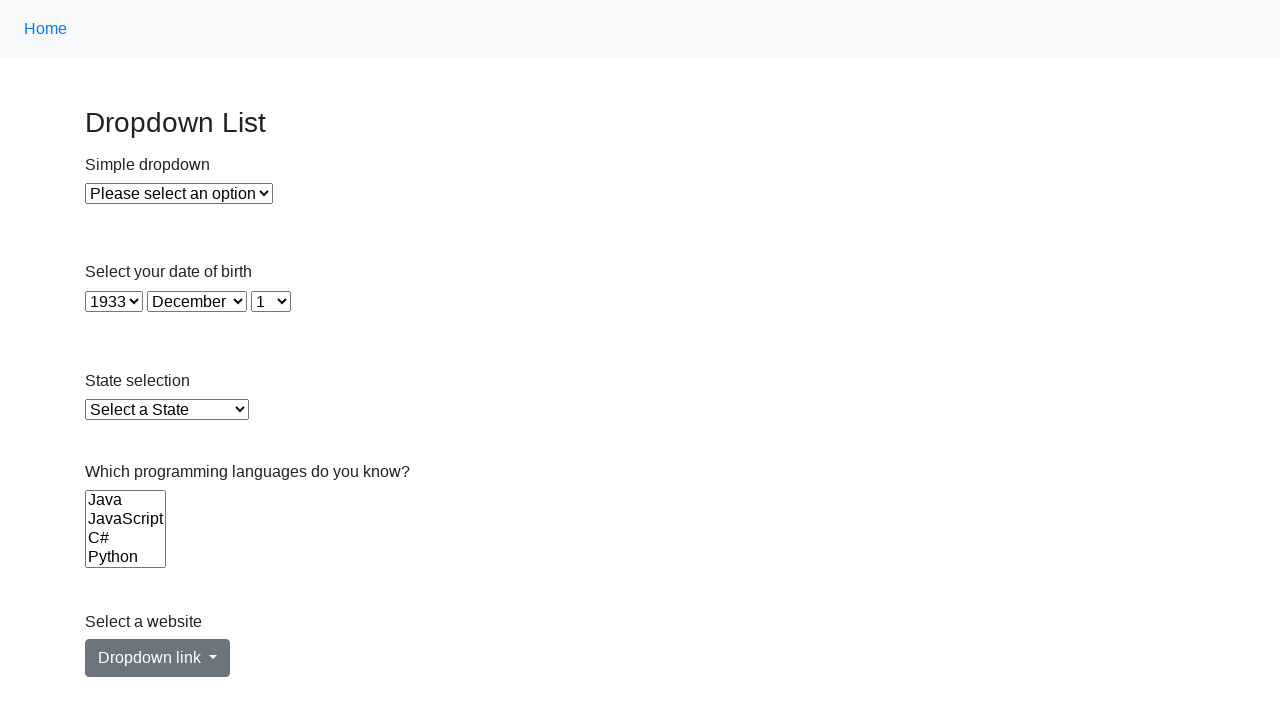

Retrieved selected month: December
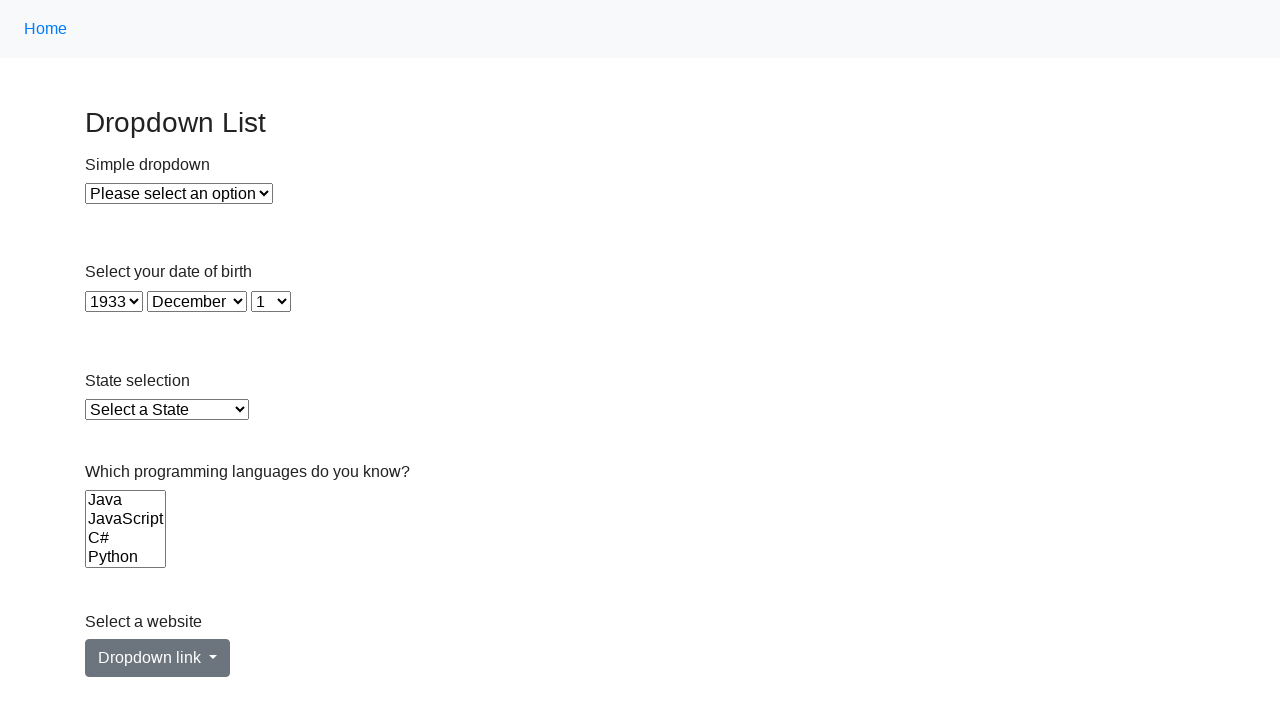

Verified month selection is correct (December)
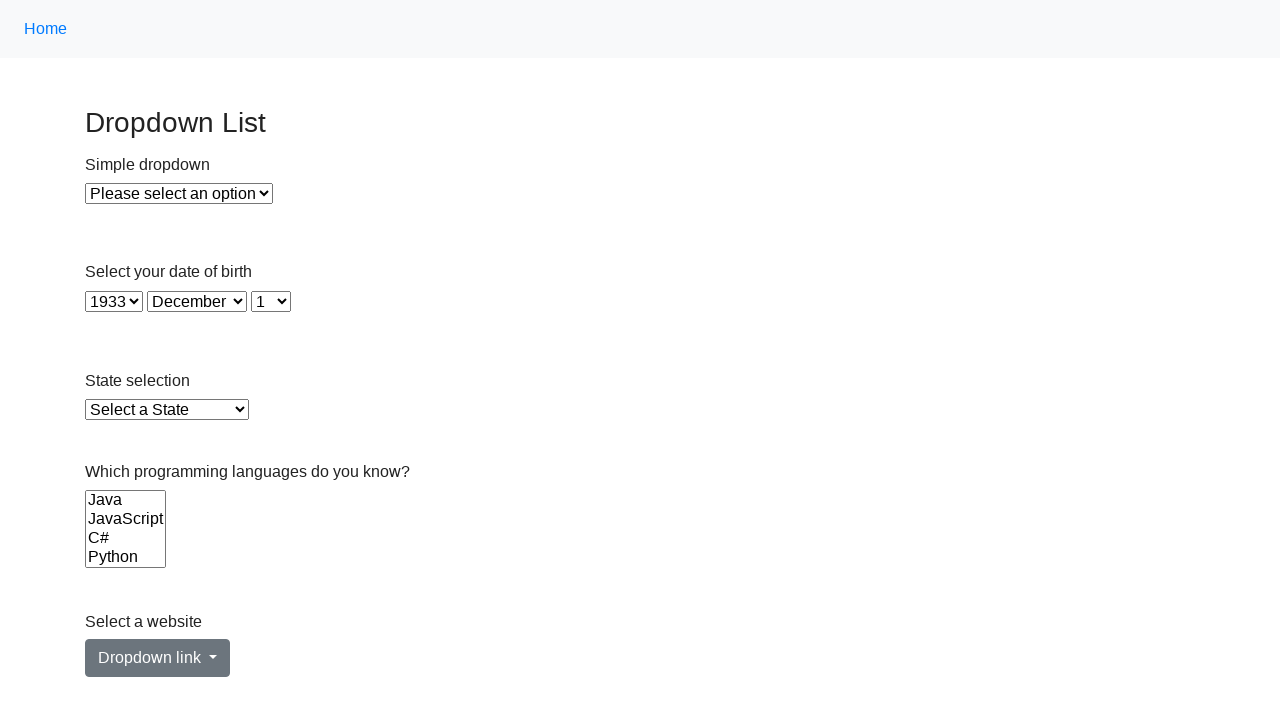

Retrieved selected day: 1
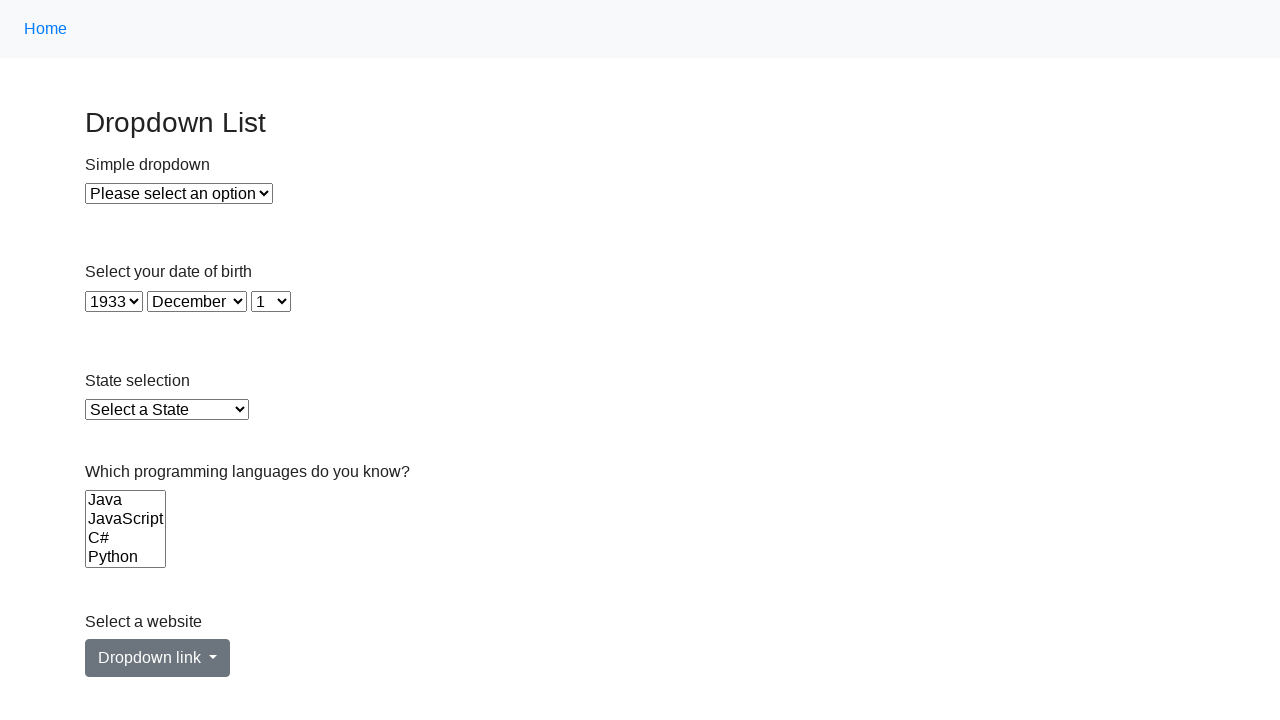

Verified day selection is correct (1st)
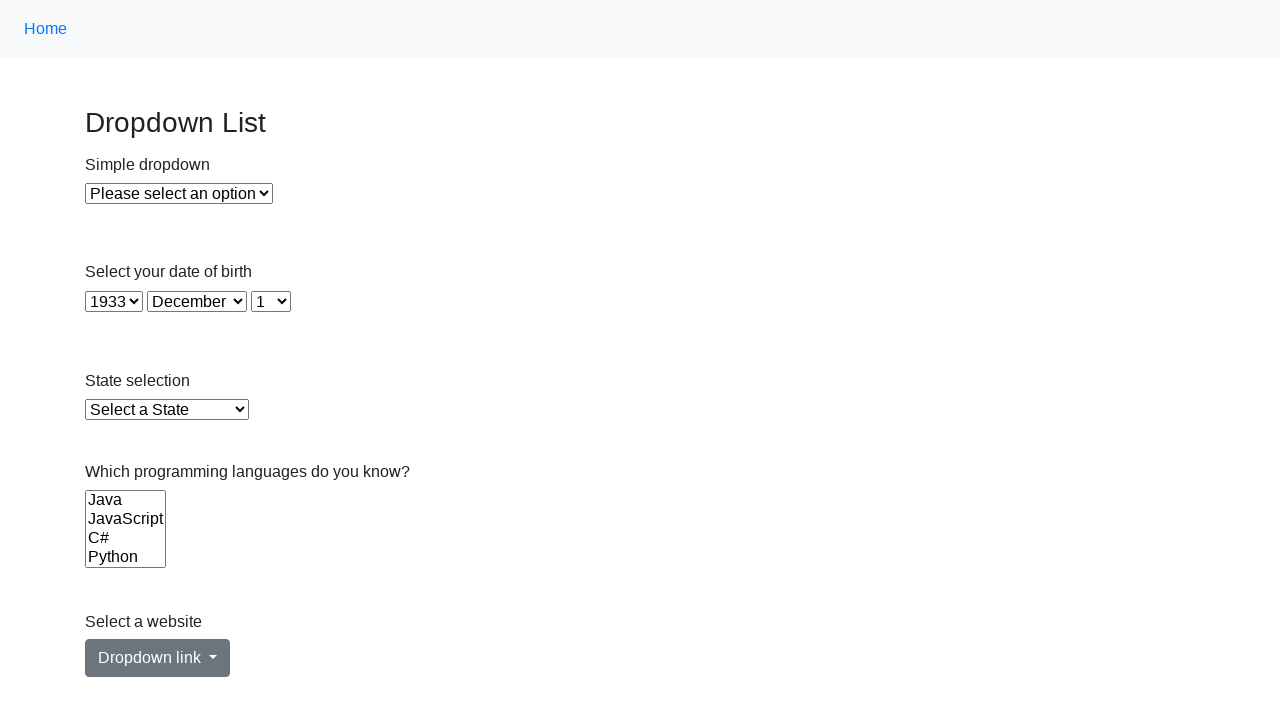

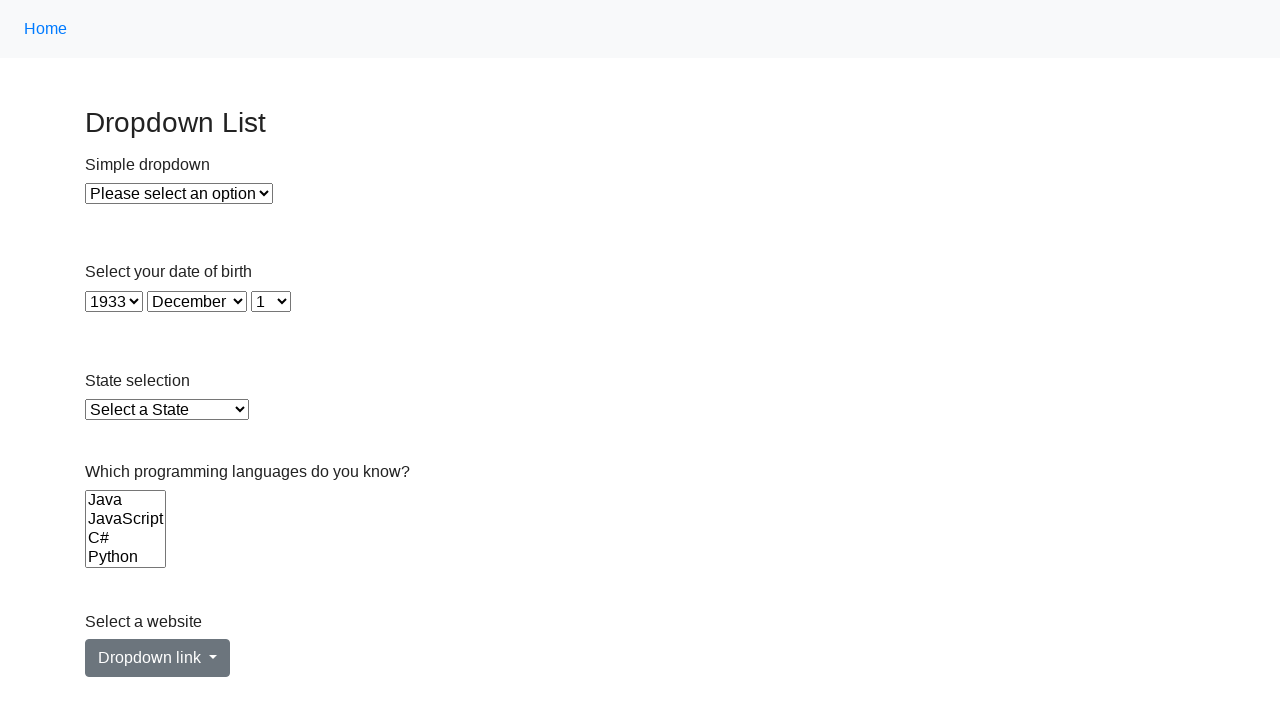